Tests that the element navigation list displays all expected menu items

Starting URL: https://demoqa.com/elements

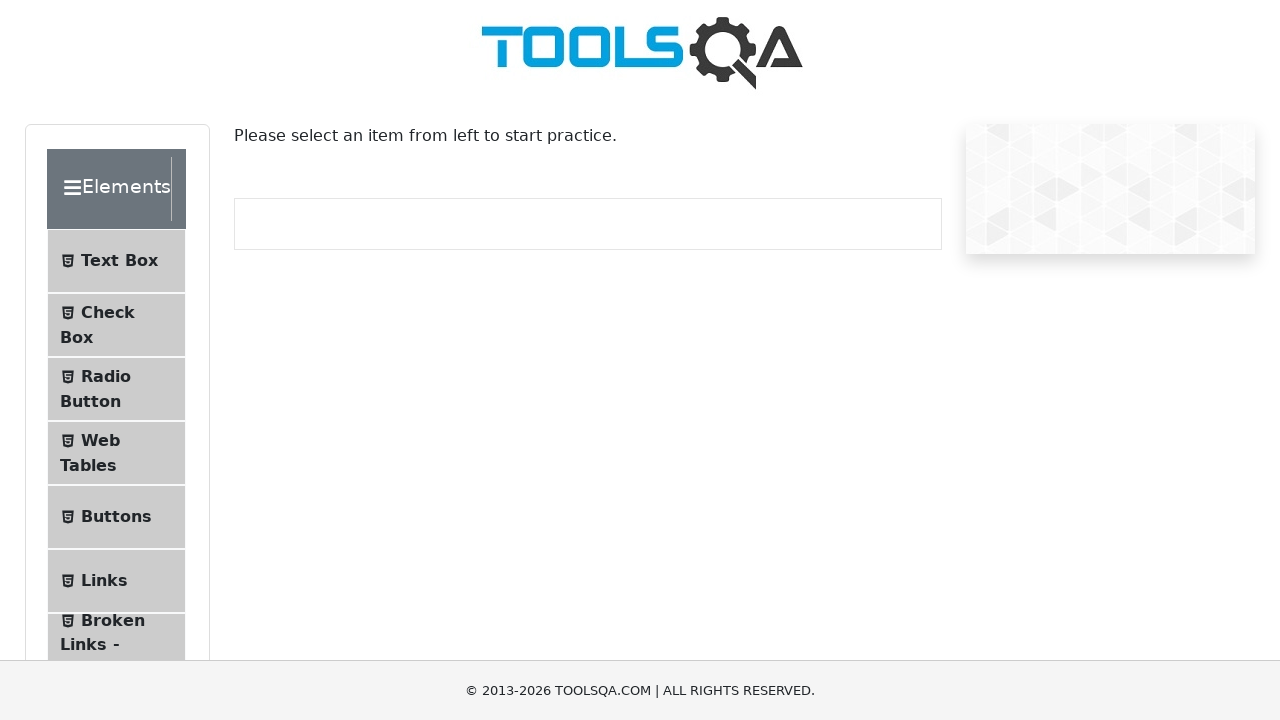

Clicked on Text Box menu item to expand navigation at (116, 261) on #item-0
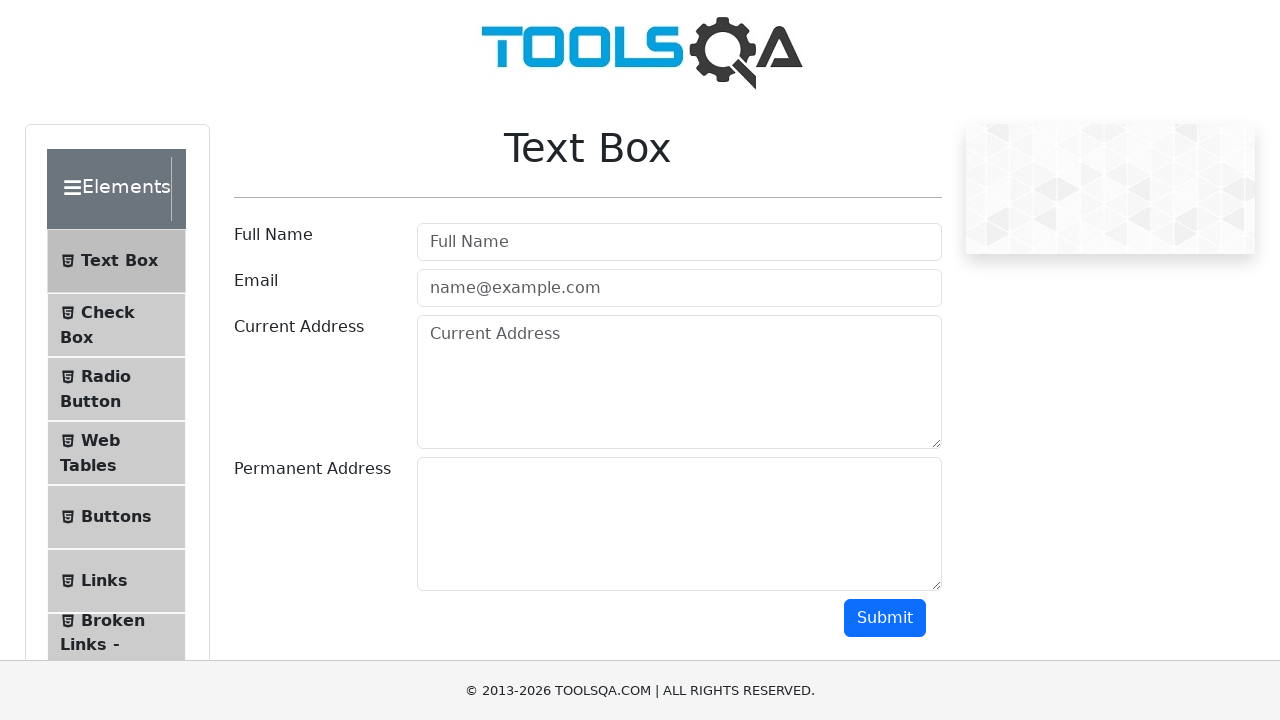

Navigation item 0 is displayed in expanded menu
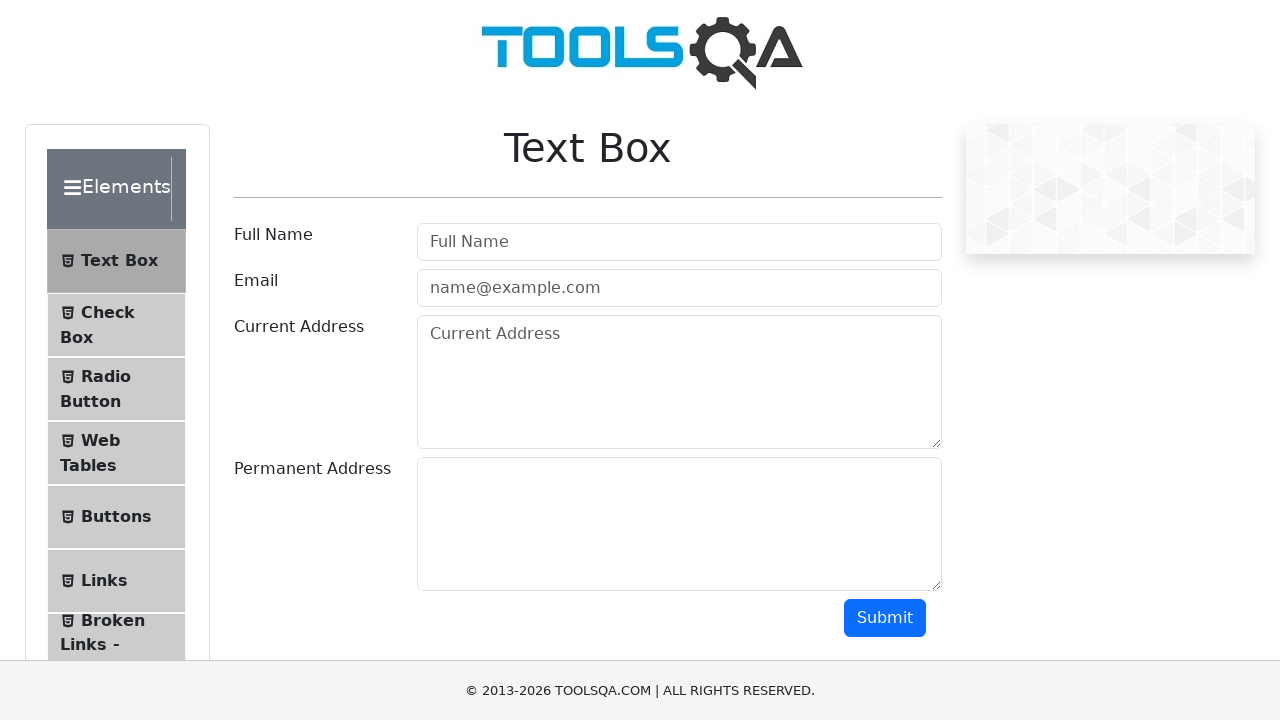

Navigation item 1 is displayed in expanded menu
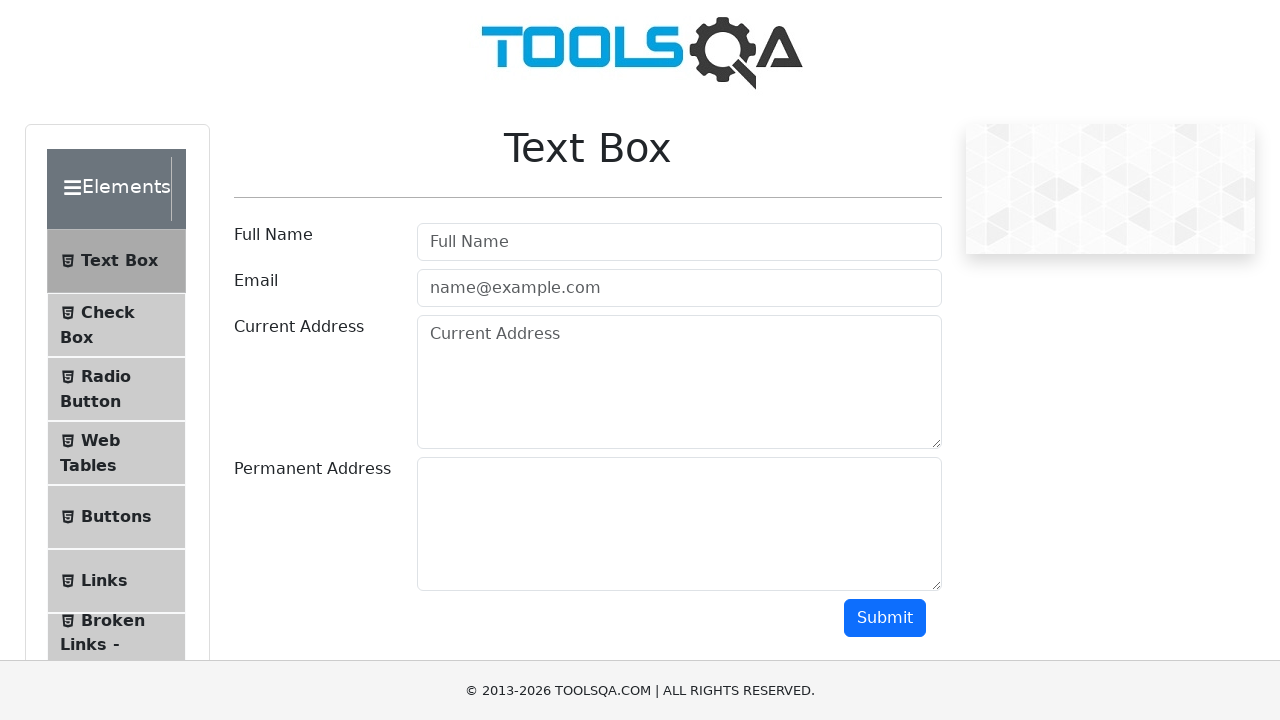

Navigation item 2 is displayed in expanded menu
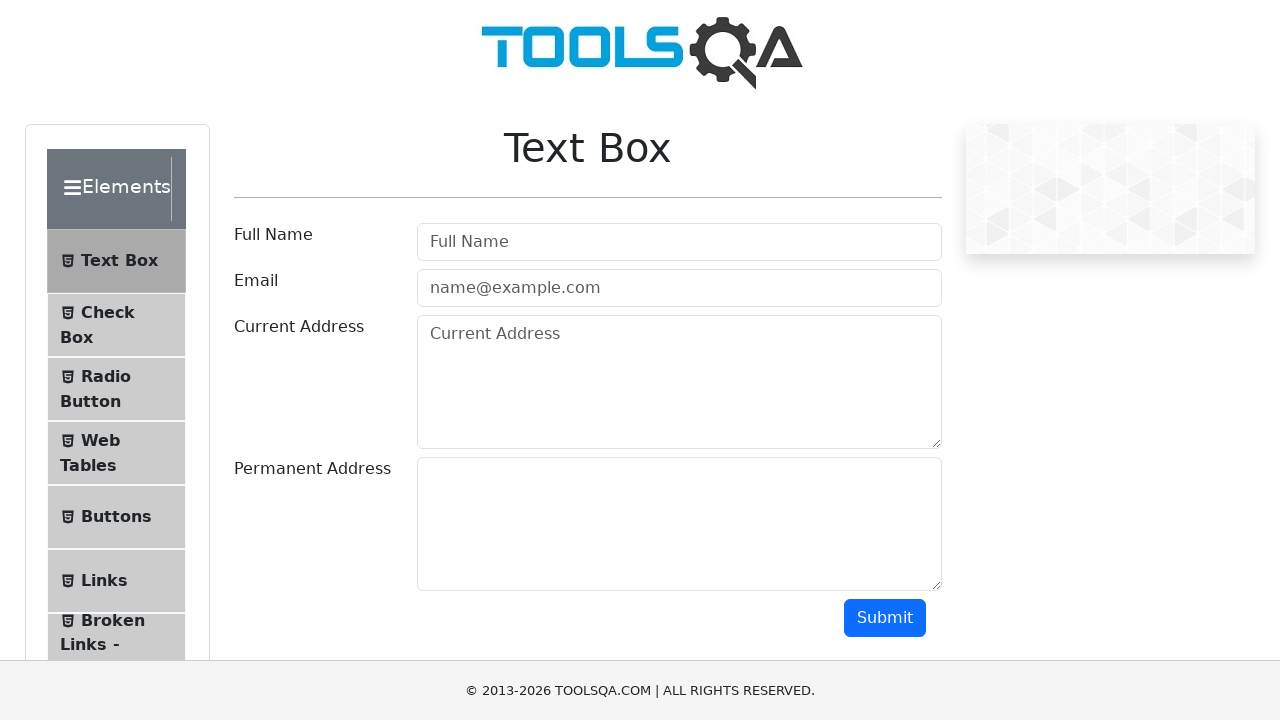

Navigation item 3 is displayed in expanded menu
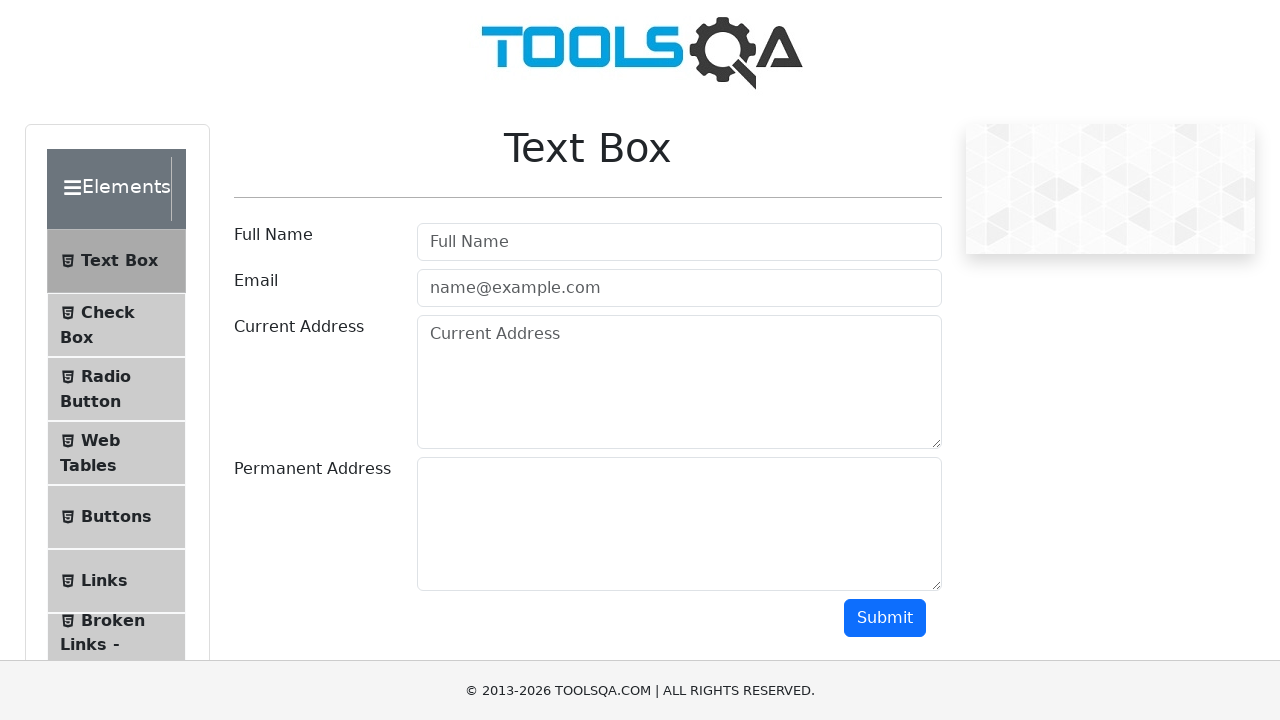

Navigation item 4 is displayed in expanded menu
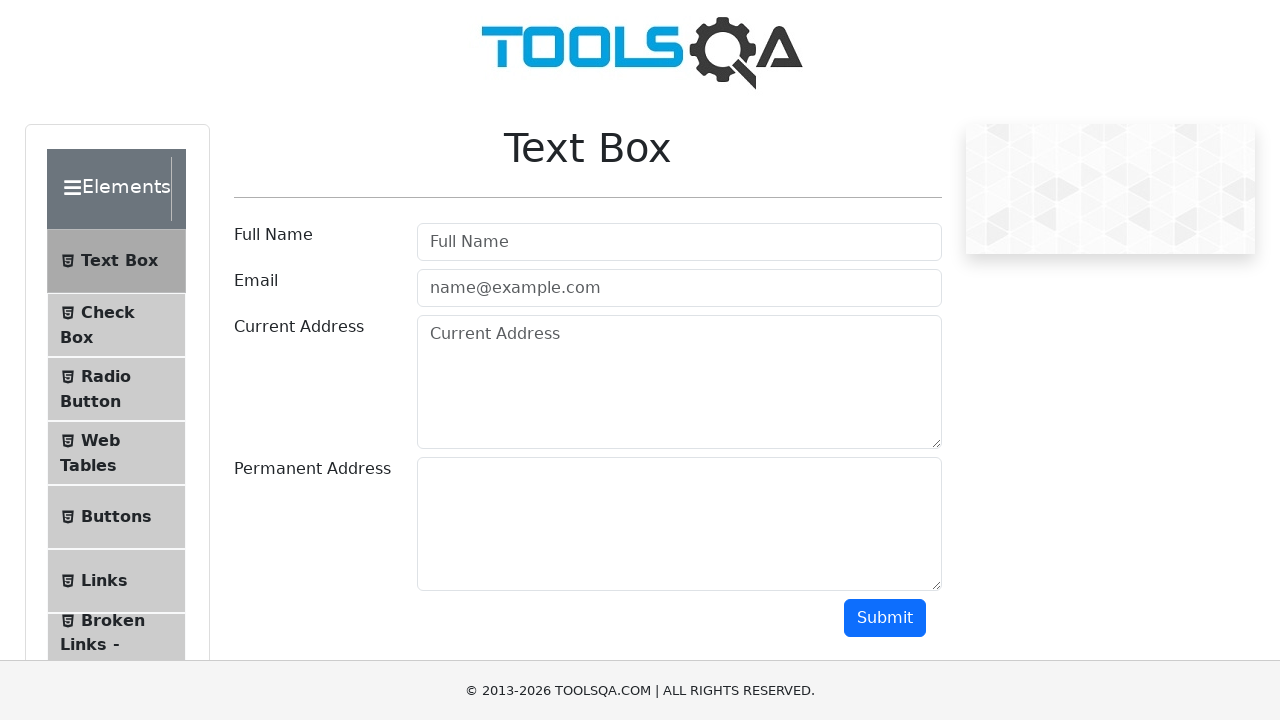

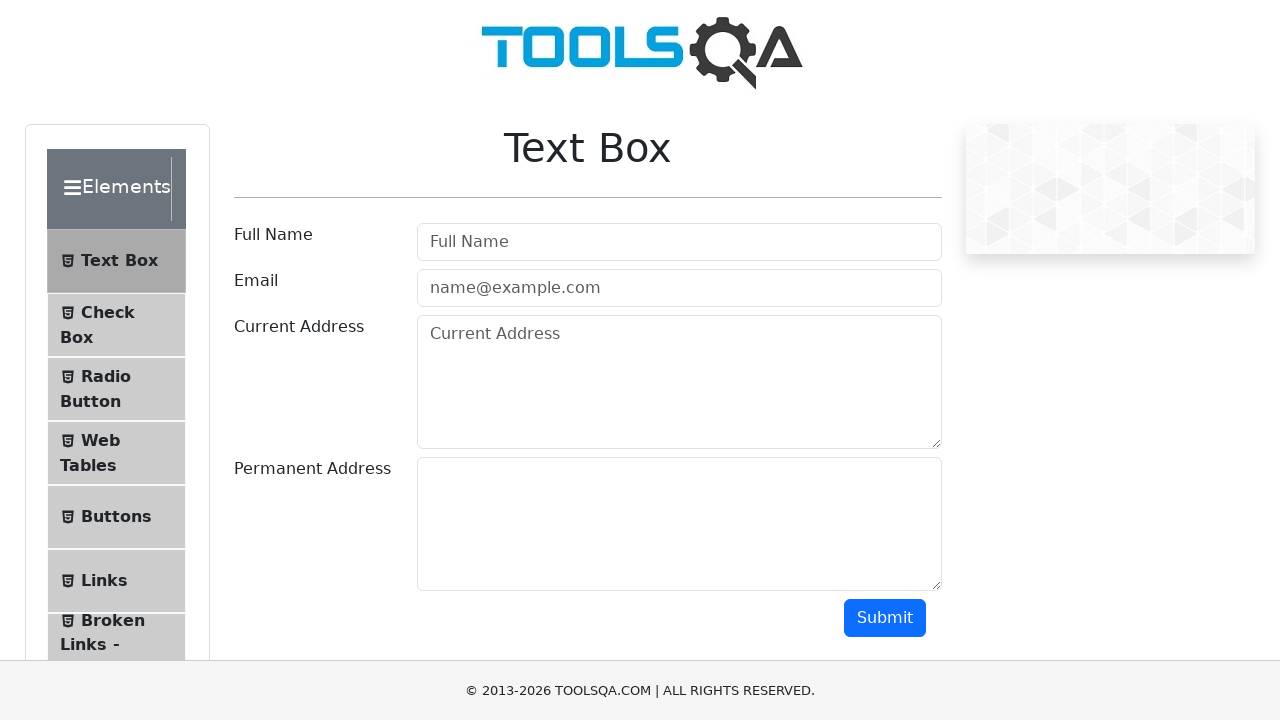